Tests drag and drop functionality by dragging an element from a container and dropping it into a target div

Starting URL: https://grotechminds.com/drag-and-drop/

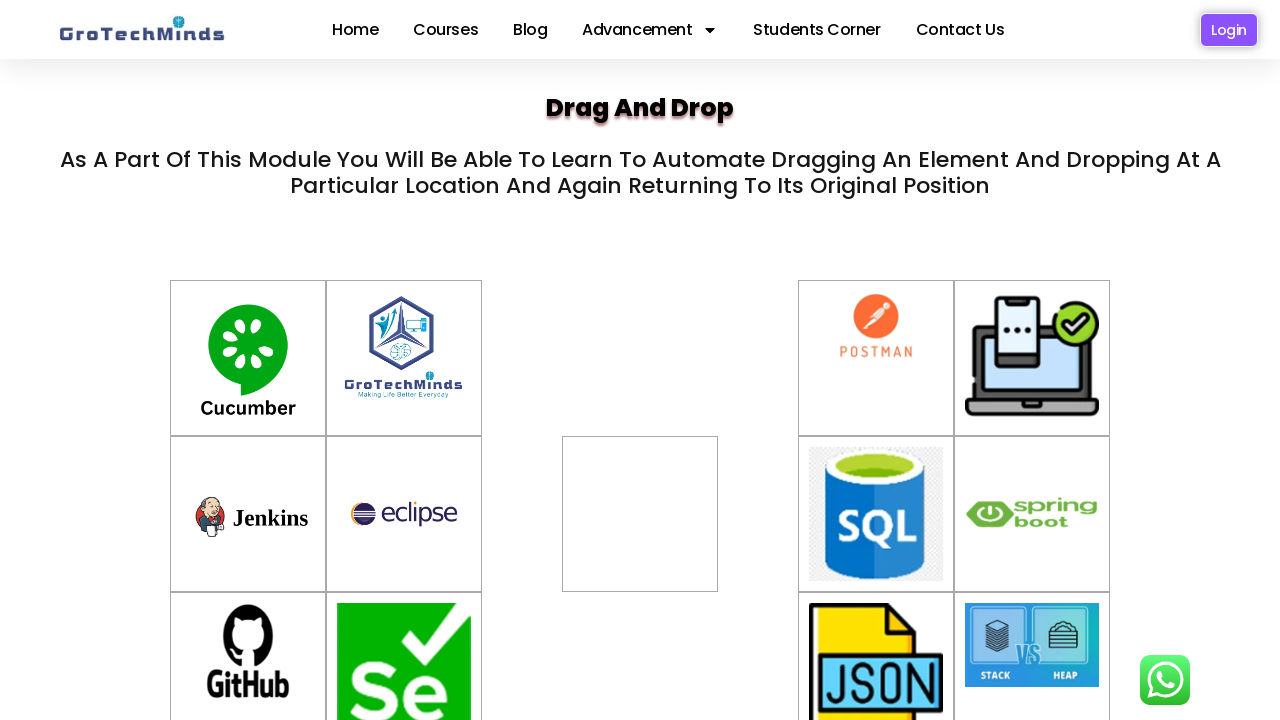

Located draggable element (Cucumber container)
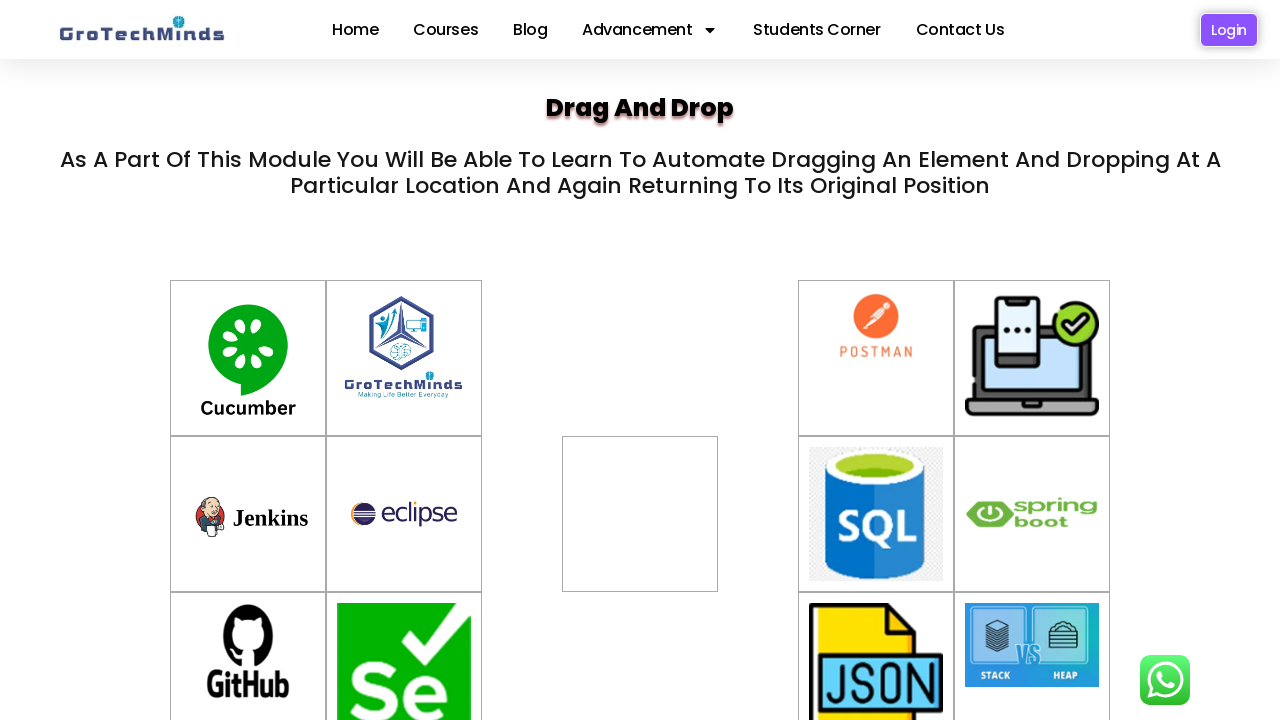

Located drop target element (div2)
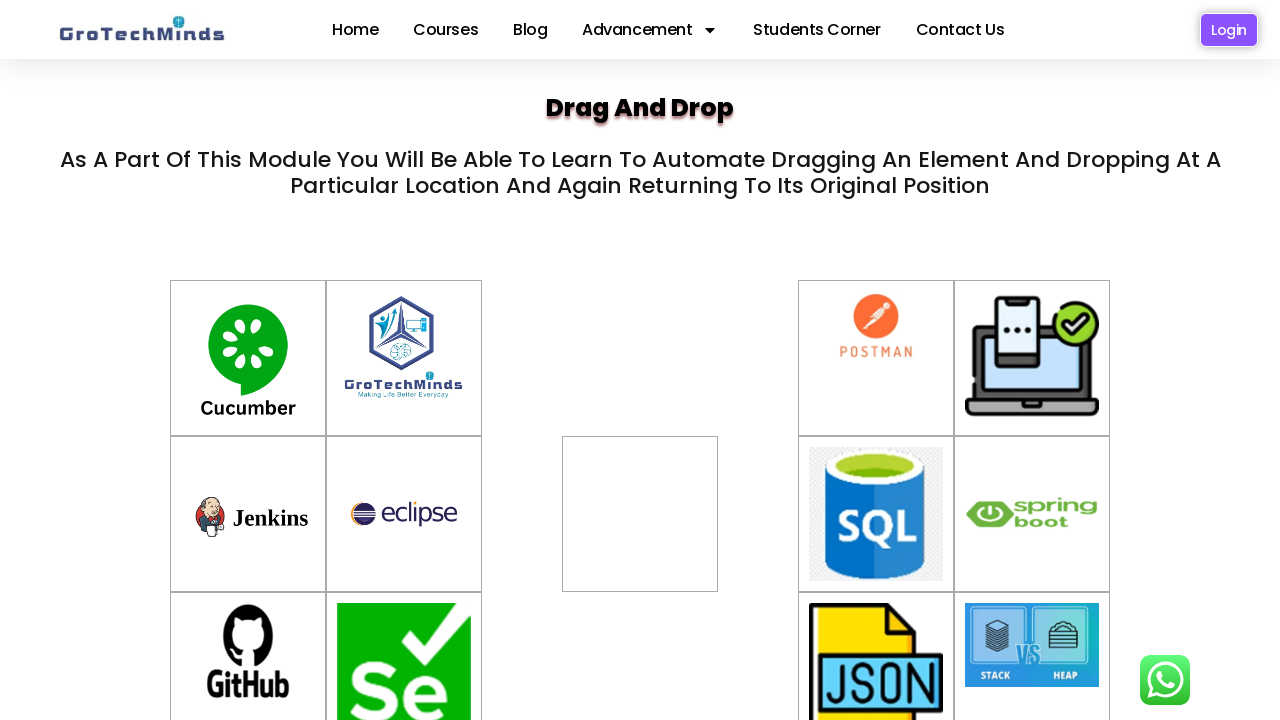

Dragged Cucumber container from source to target div at (640, 514)
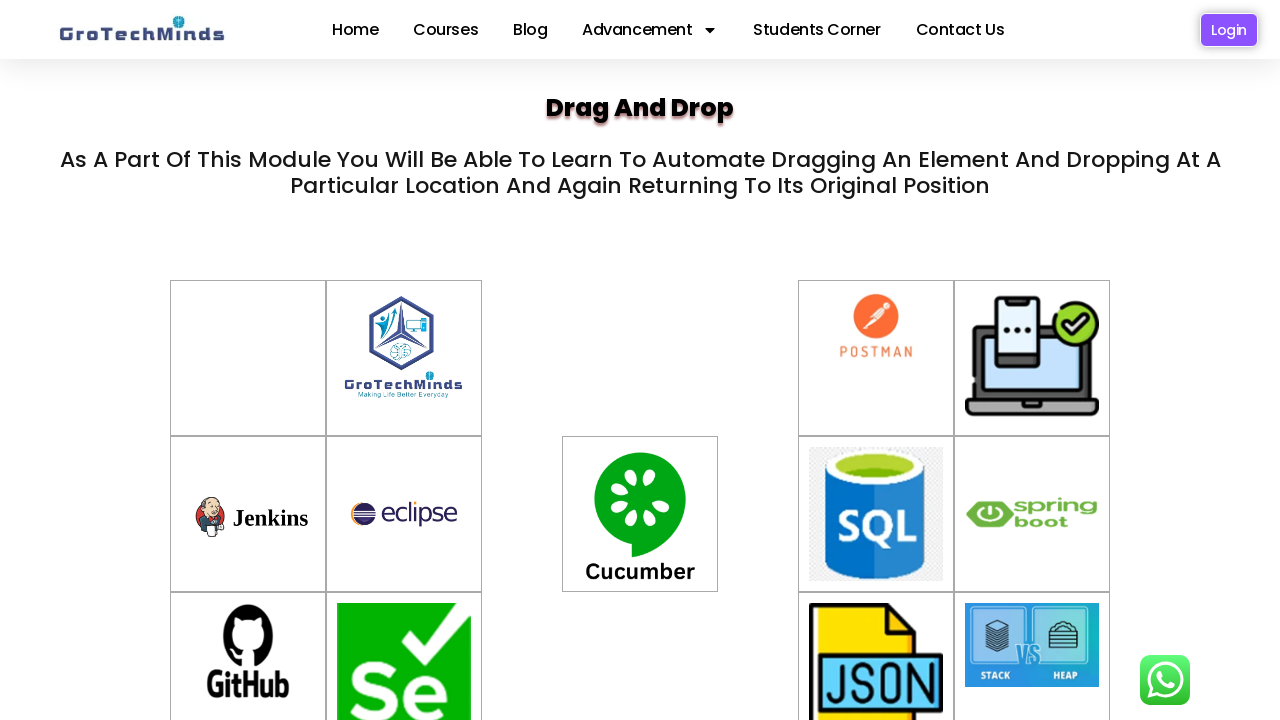

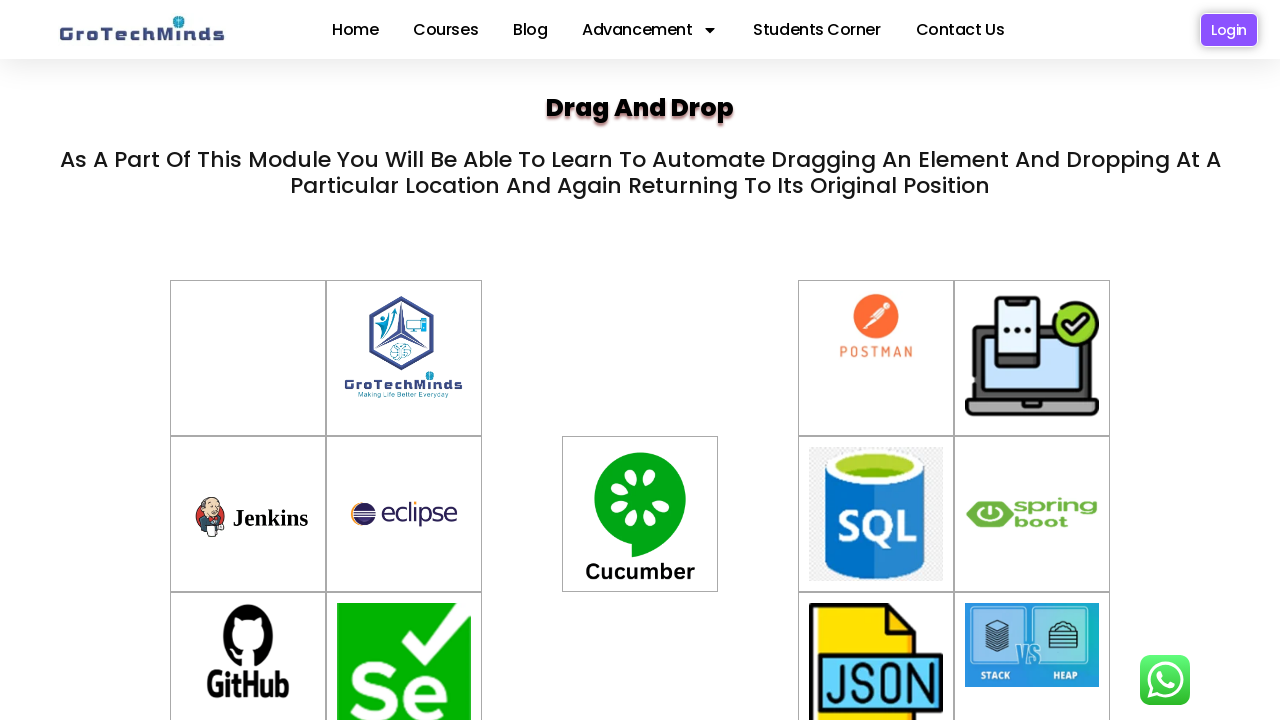